Tests contact form validation by first submitting an empty form to trigger error messages, then filling in required fields (forename, email, message) and submitting successfully

Starting URL: https://jupiter.cloud.planittesting.com/

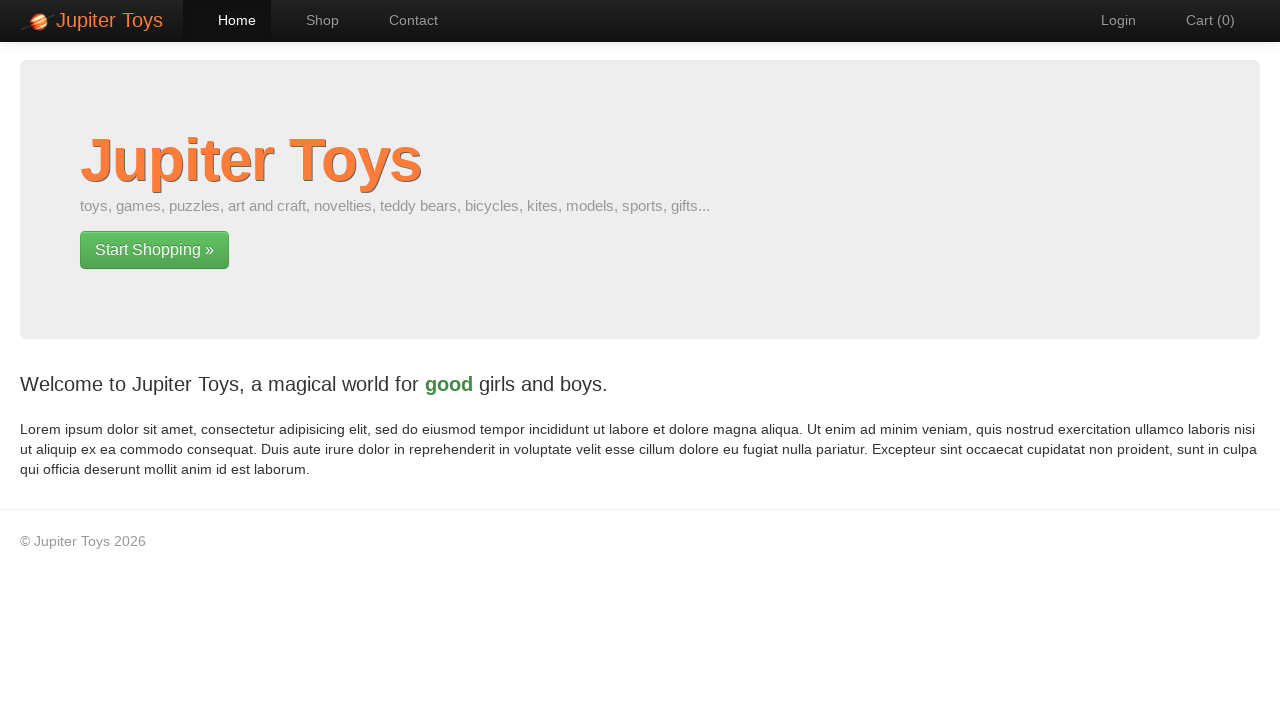

Clicked Contact link to navigate to contact form at (404, 20) on a:text('Contact')
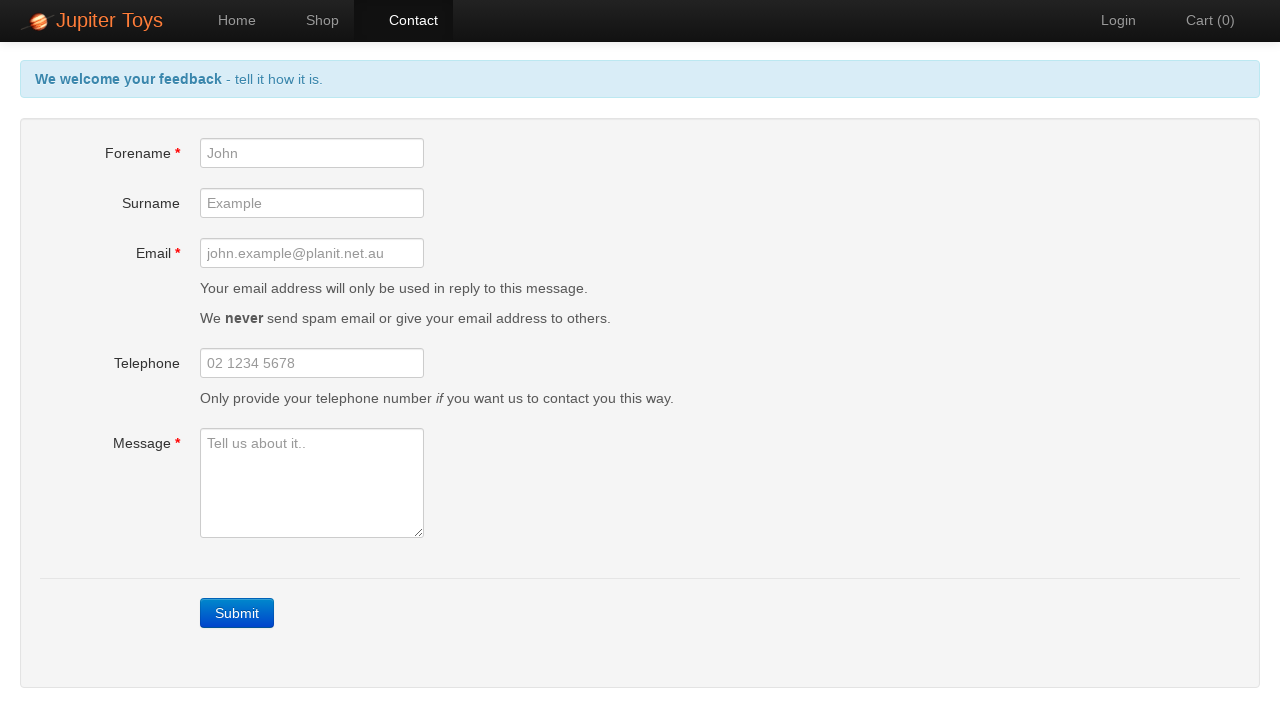

Clicked Submit button on empty form to trigger validation errors at (237, 613) on a:text('Submit')
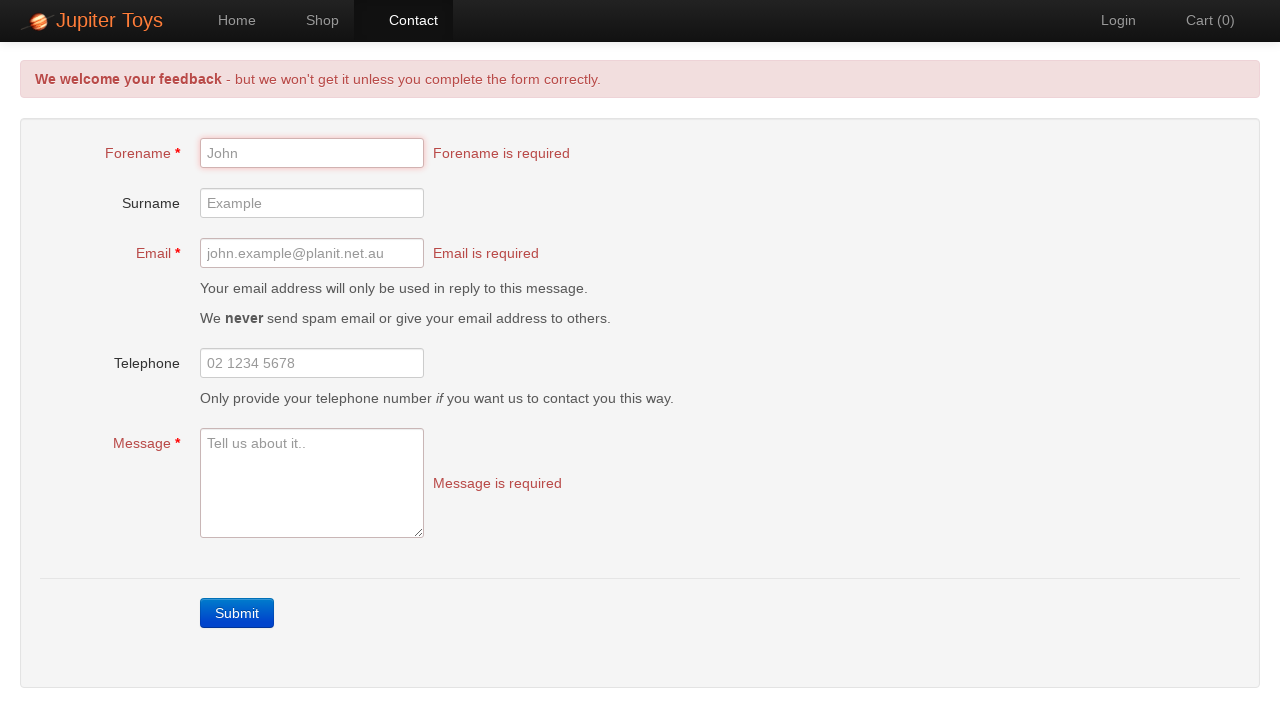

Error validation messages appeared on form
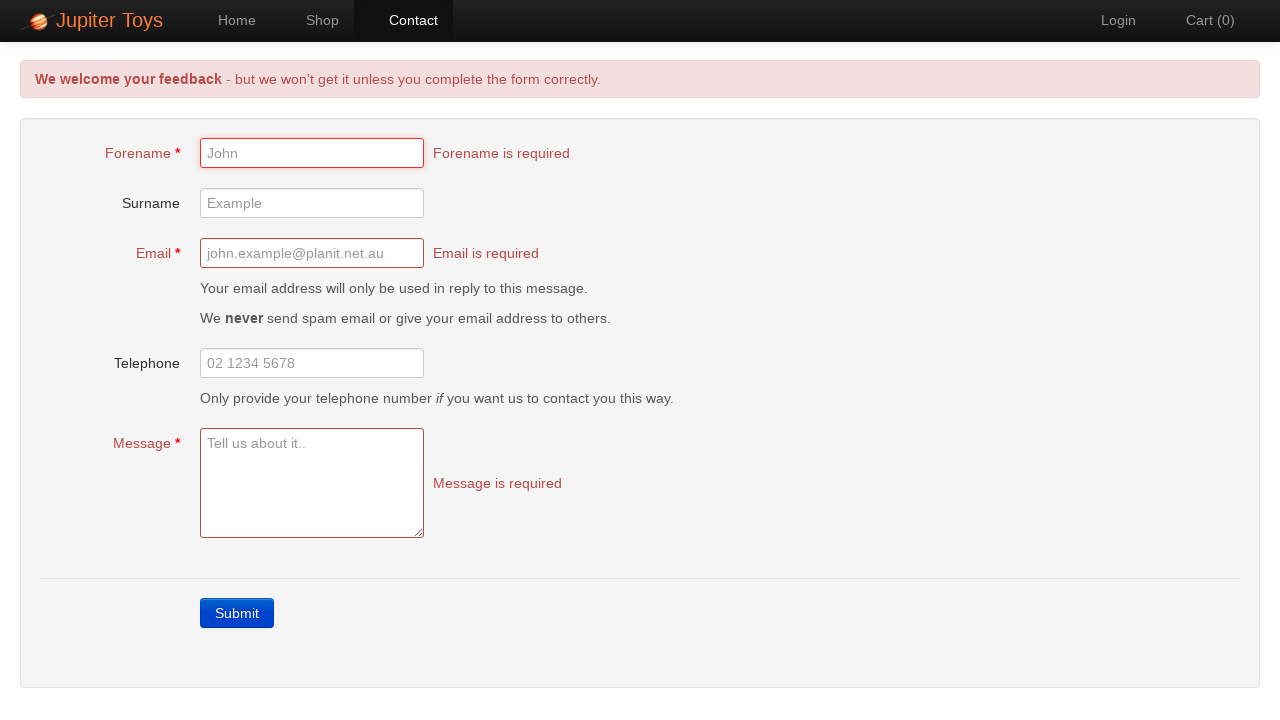

Filled forename field with 'Michael' on input[name='forename']
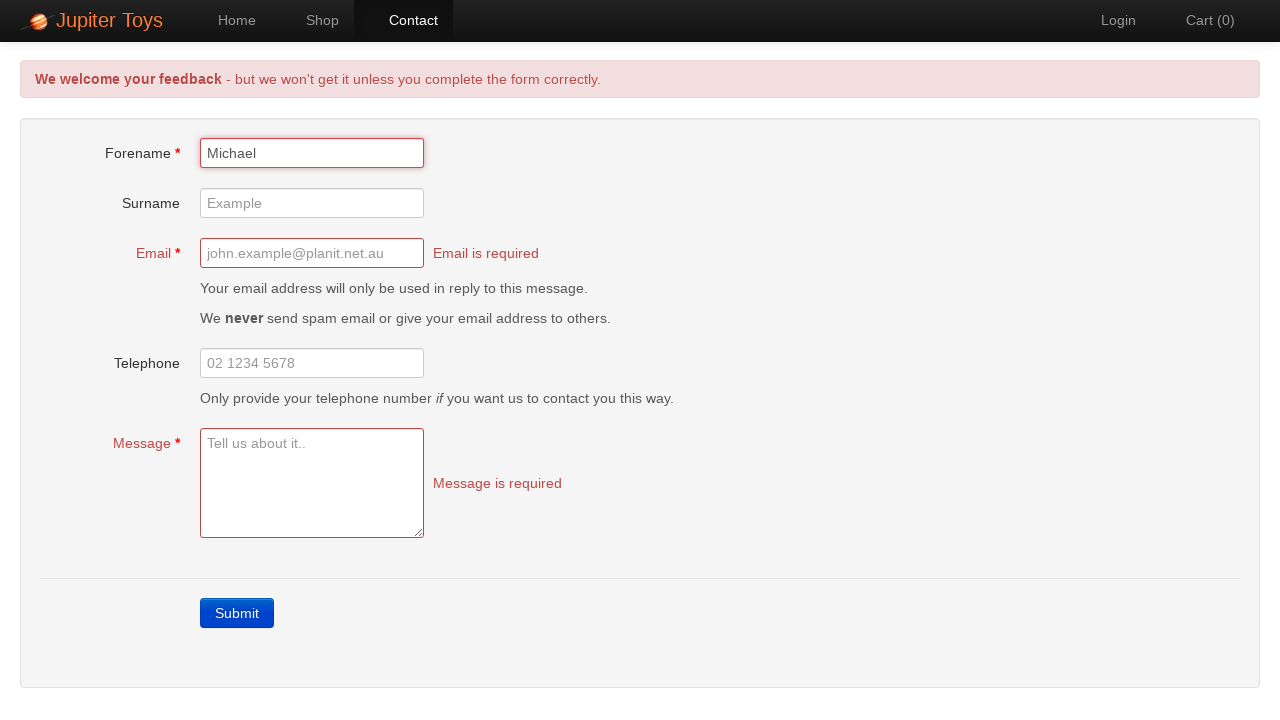

Filled email field with 'michael.test@example.com' on input[name='email']
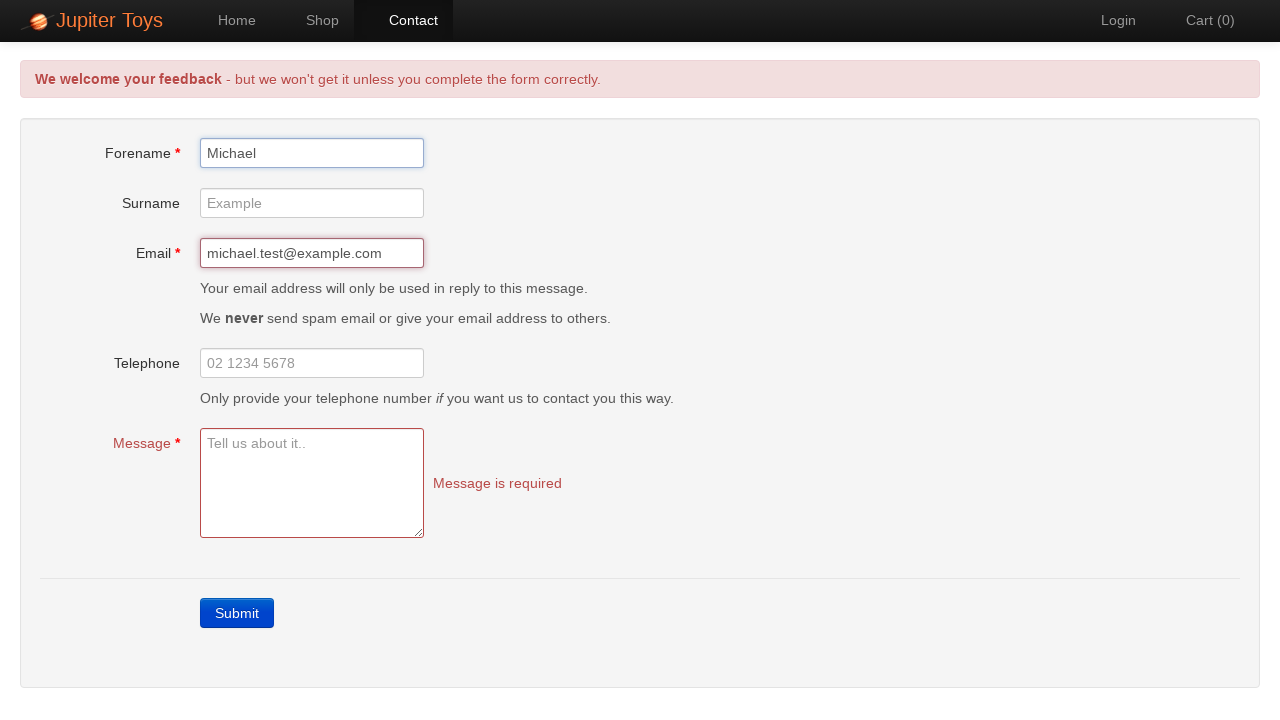

Filled message field with test message on textarea[name='message']
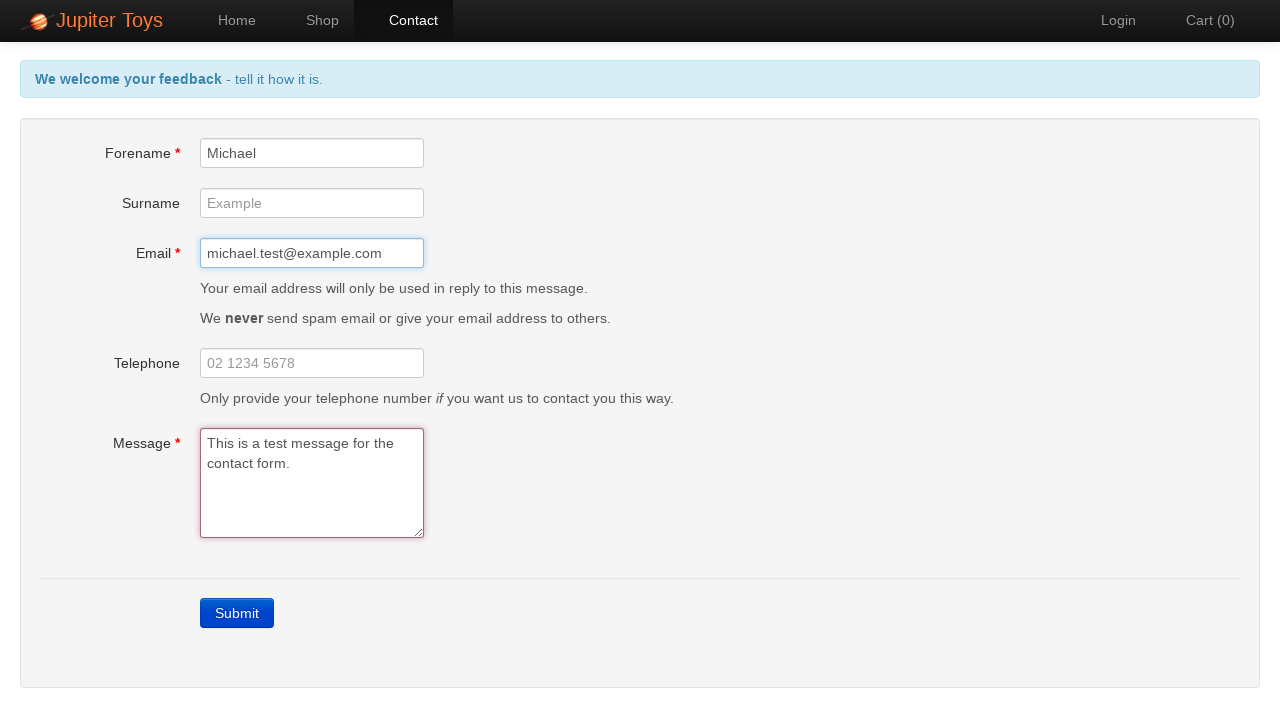

Clicked Submit button to submit completed contact form at (237, 613) on a:text('Submit')
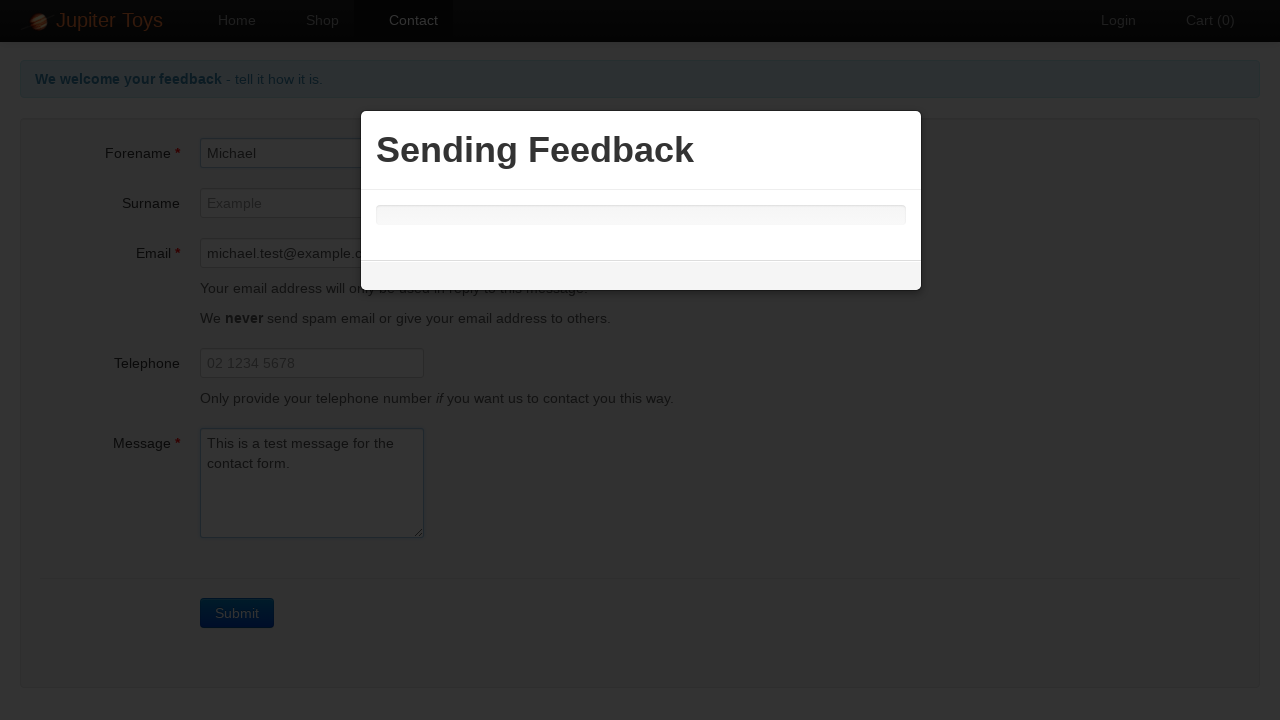

Contact form submitted successfully and success message displayed
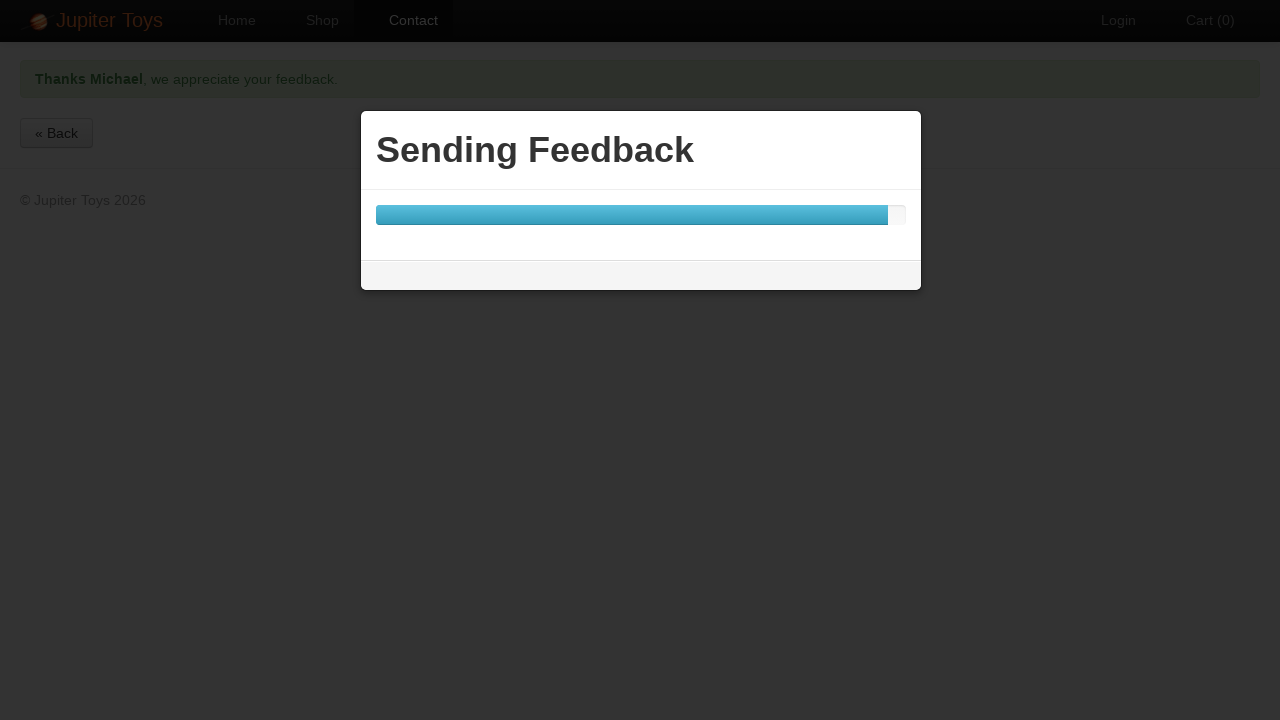

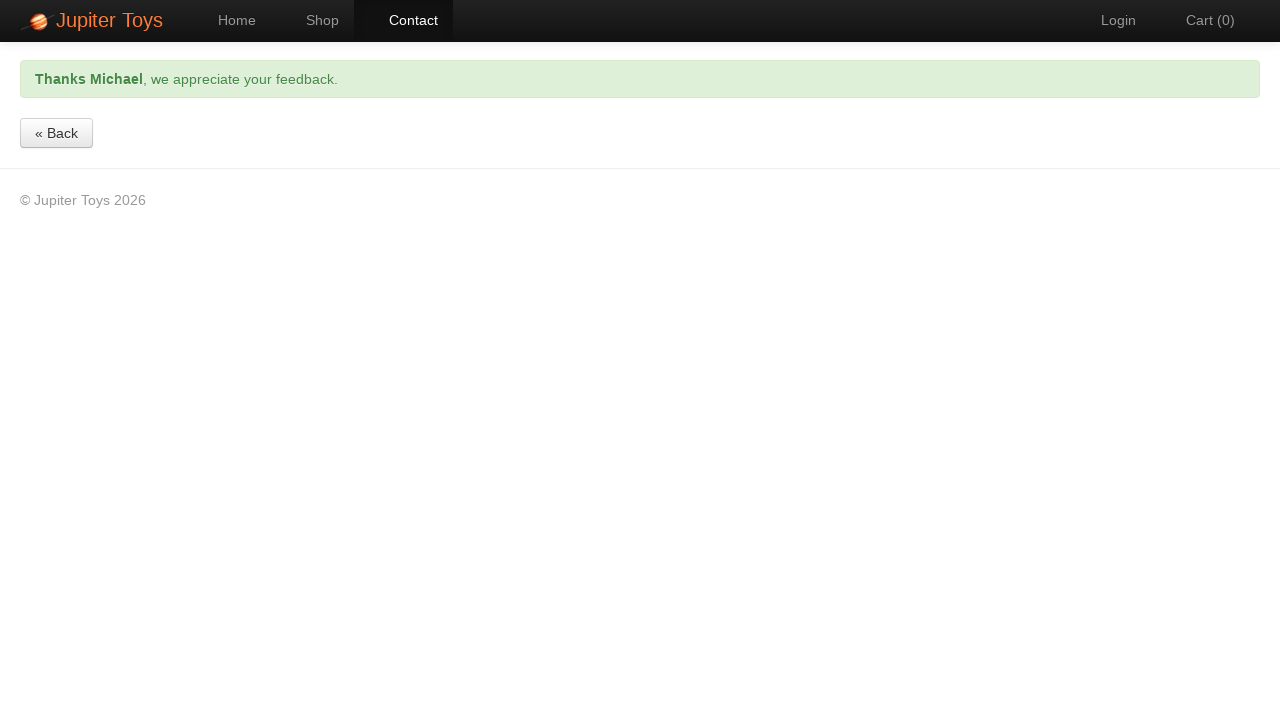